Tests registration form by filling in first name, last name, and email fields, then submitting the form and verifying successful registration message

Starting URL: http://suninjuly.github.io/registration1.html

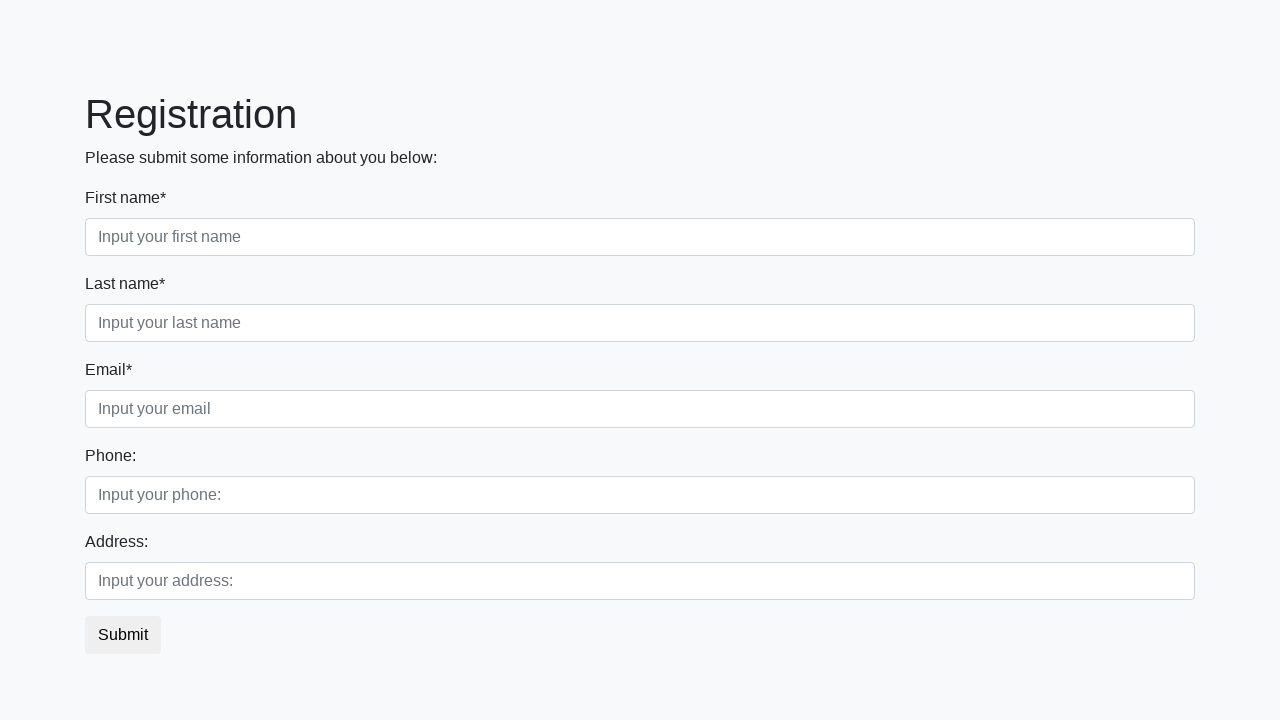

Filled first name field with 'Ivan' on input[class="form-control first"]
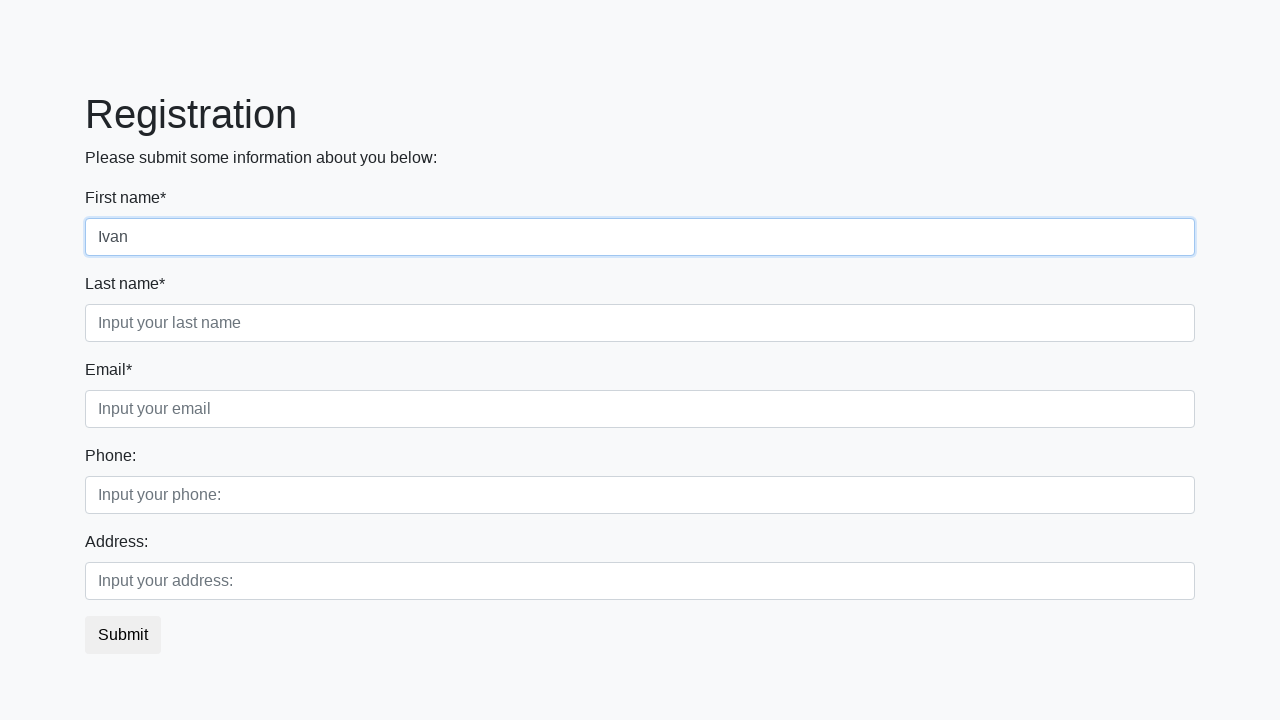

Filled last name field with 'Petrov' on div.first_block > div.form-group.second_class > input
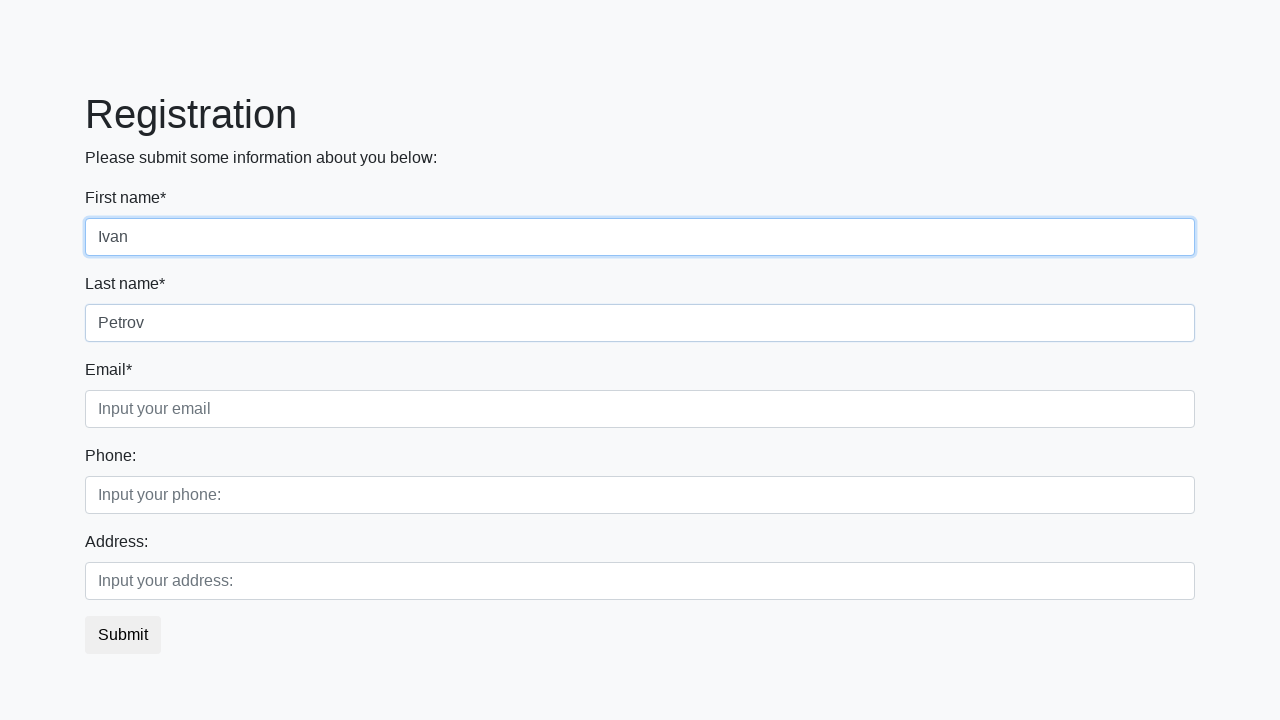

Filled email field with 'Petrov@mail.ru' on input[class="form-control third"]
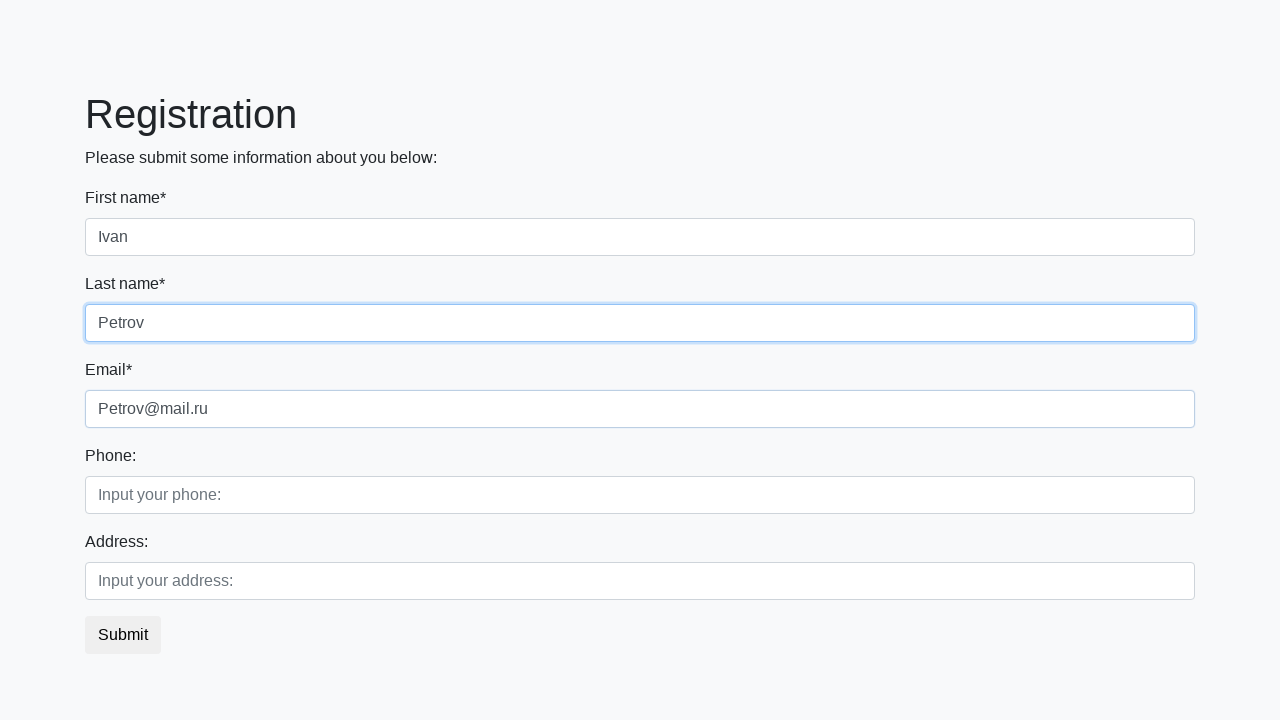

Clicked submit button to register at (123, 635) on button.btn
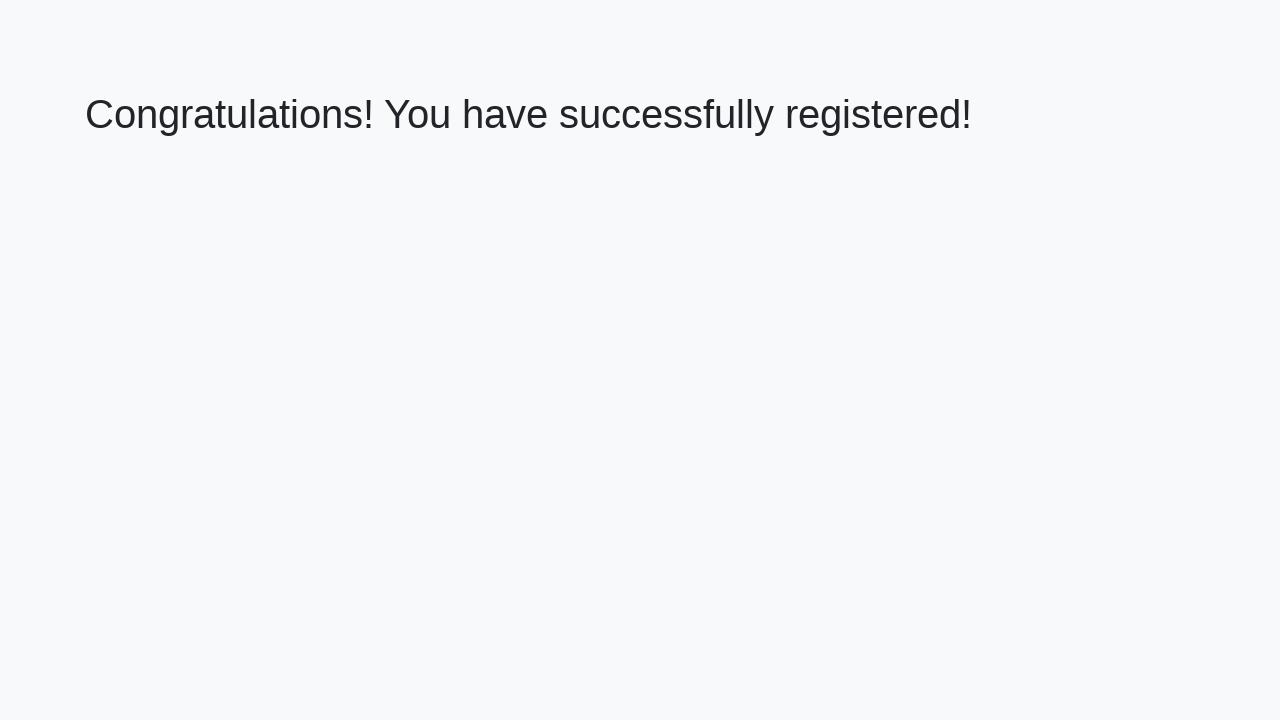

Success message element loaded
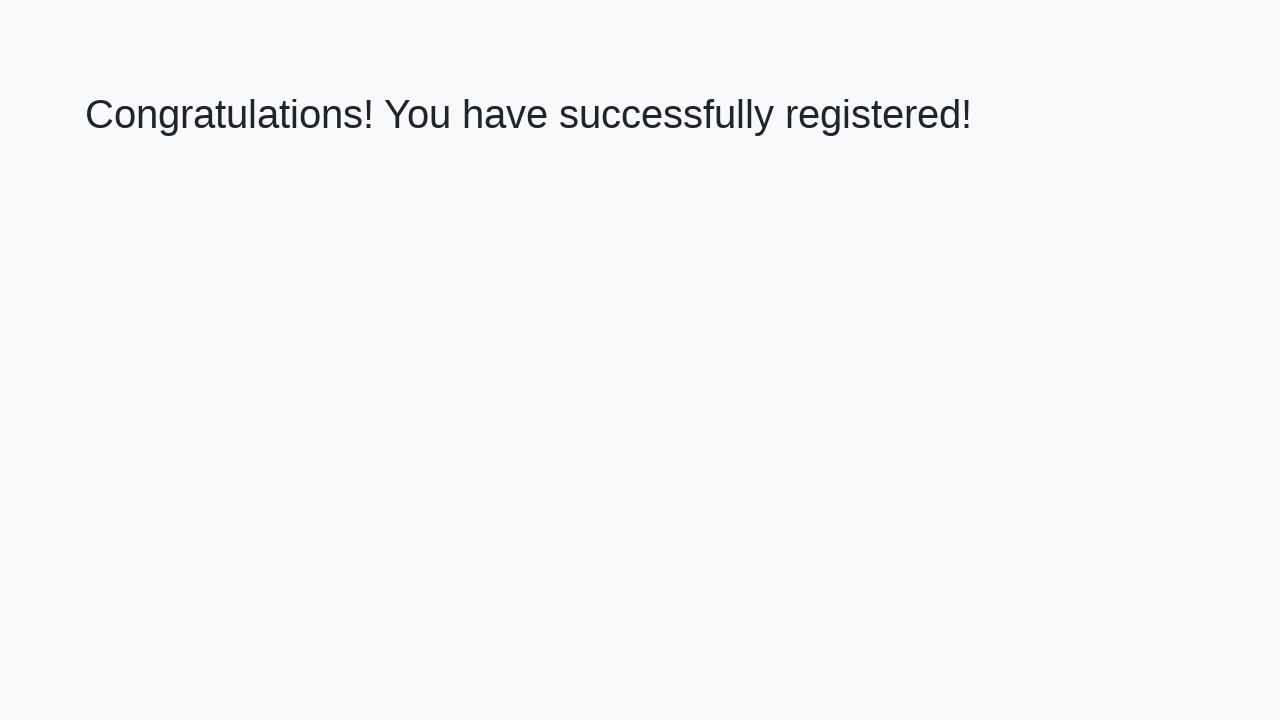

Retrieved success message text
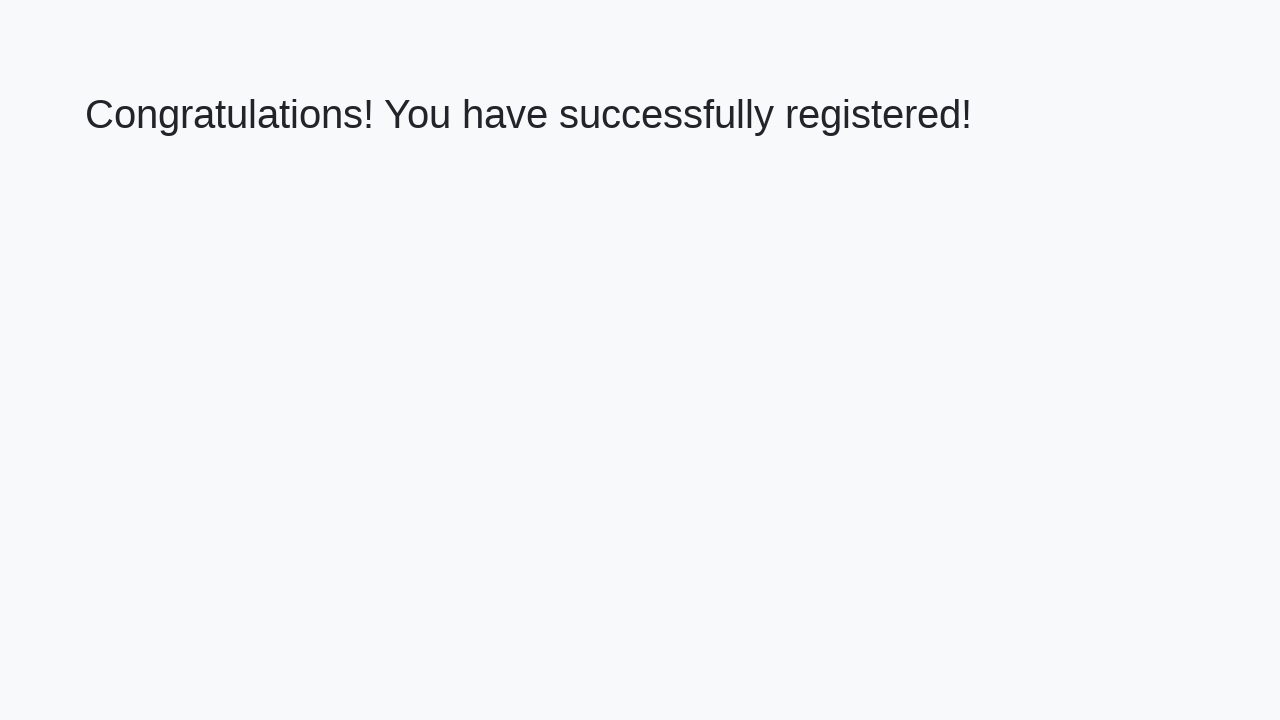

Verified successful registration message
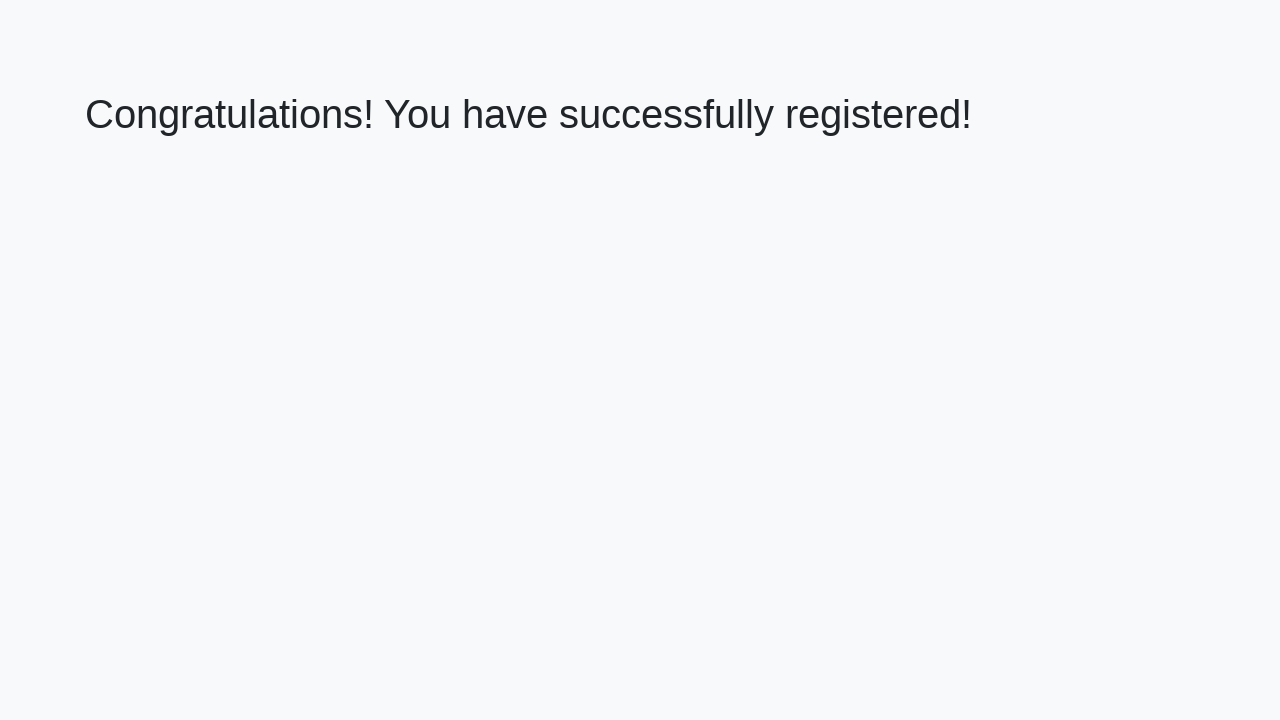

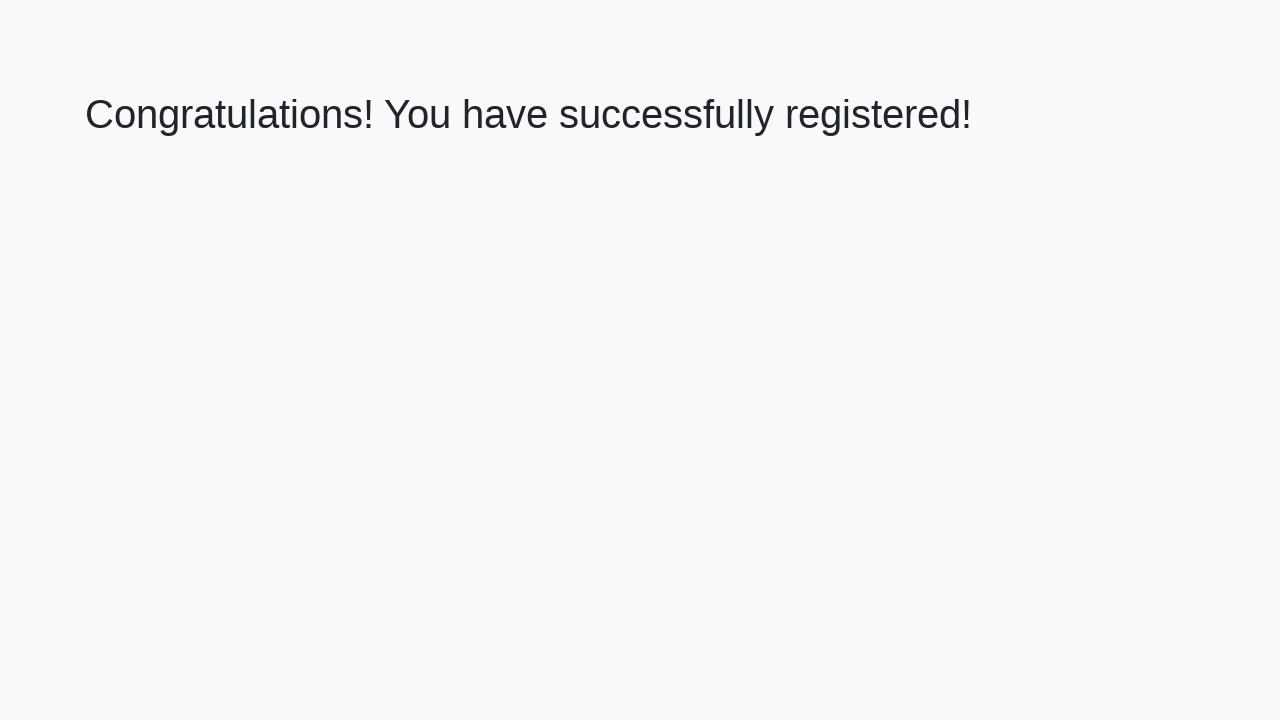